Clicks a button, accepts an alert dialog, reads a value, calculates a result, fills the answer and submits.

Starting URL: http://suninjuly.github.io/alert_accept.html

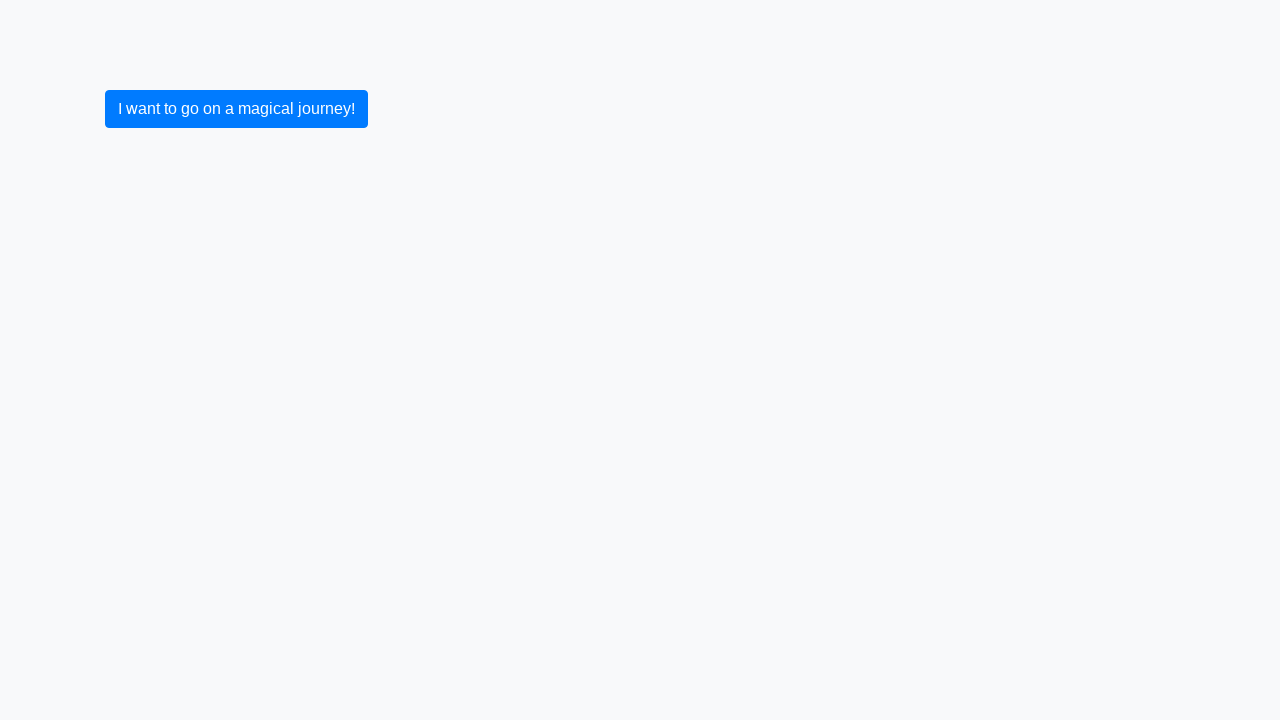

Set up dialog handler to accept alerts
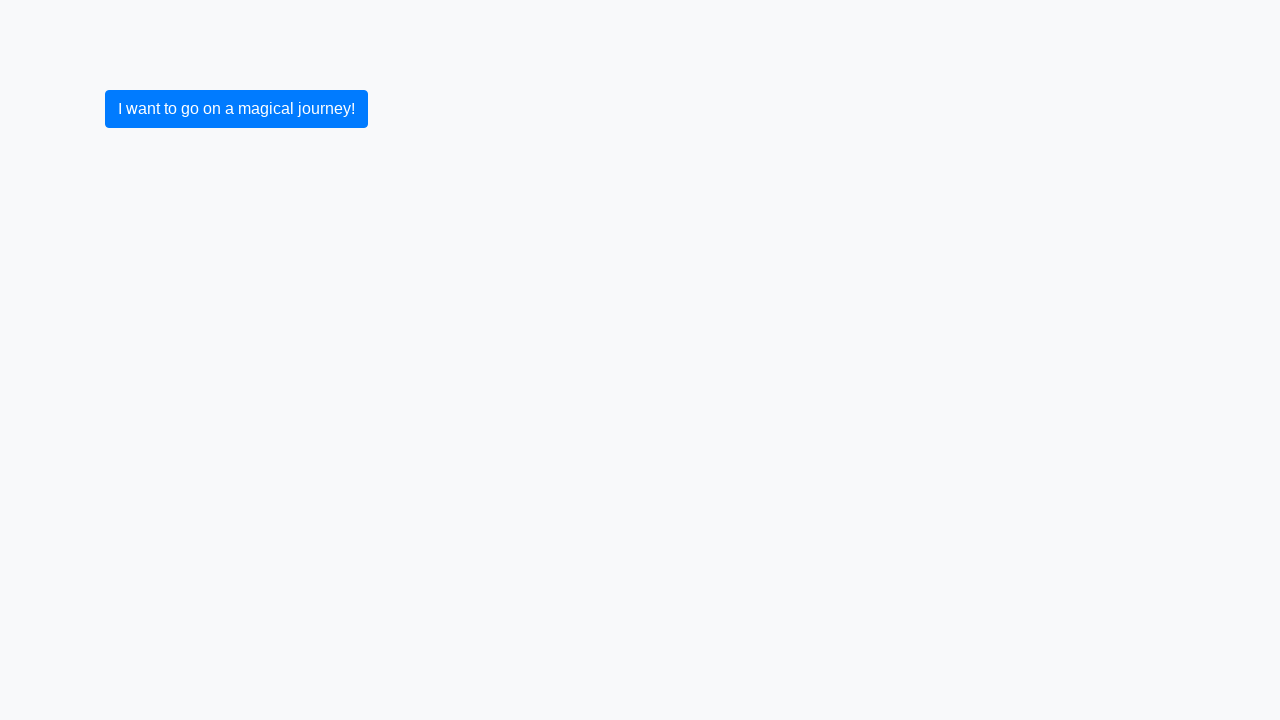

Clicked the button to trigger alert at (236, 109) on button.btn
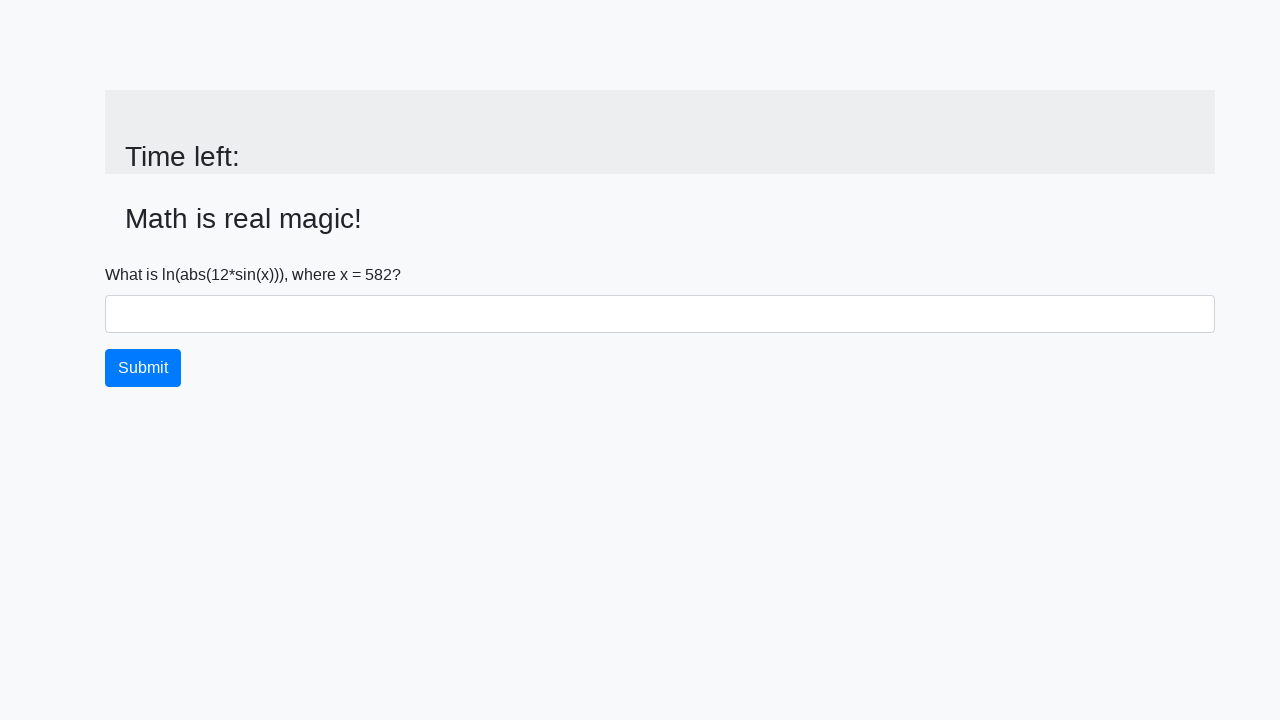

Waited for input value element to appear
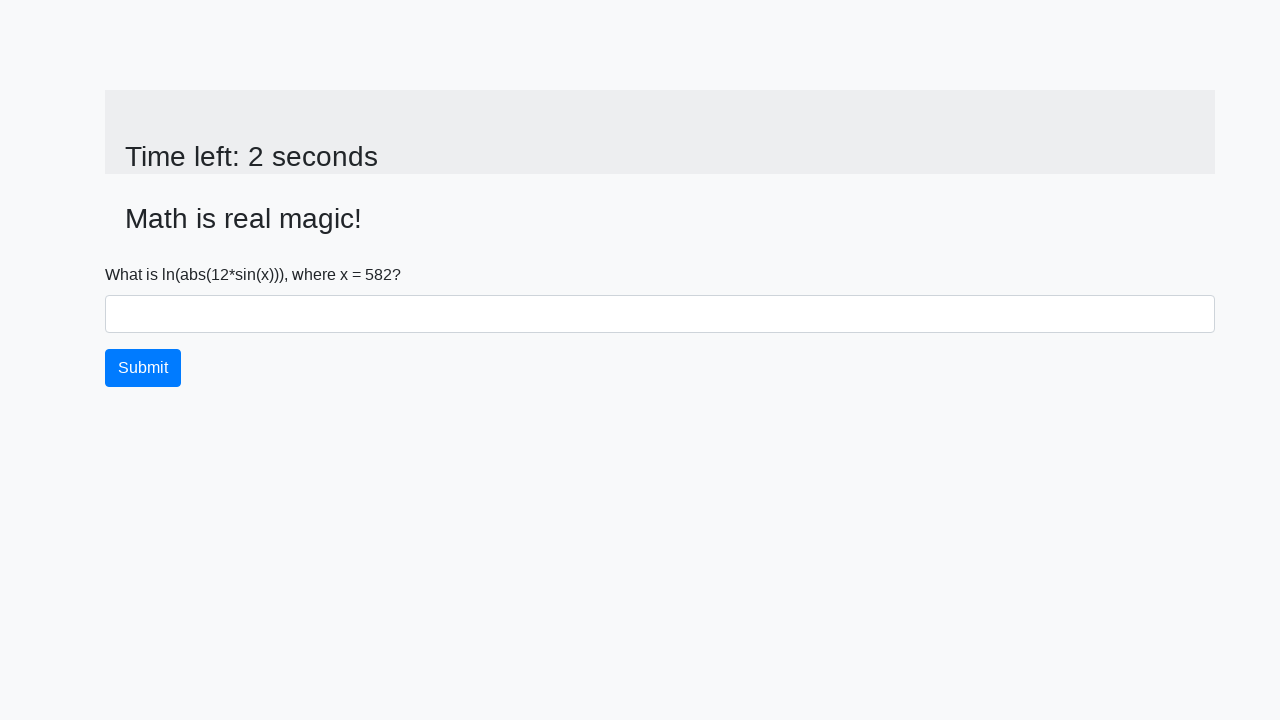

Read x value from input_value element: 582
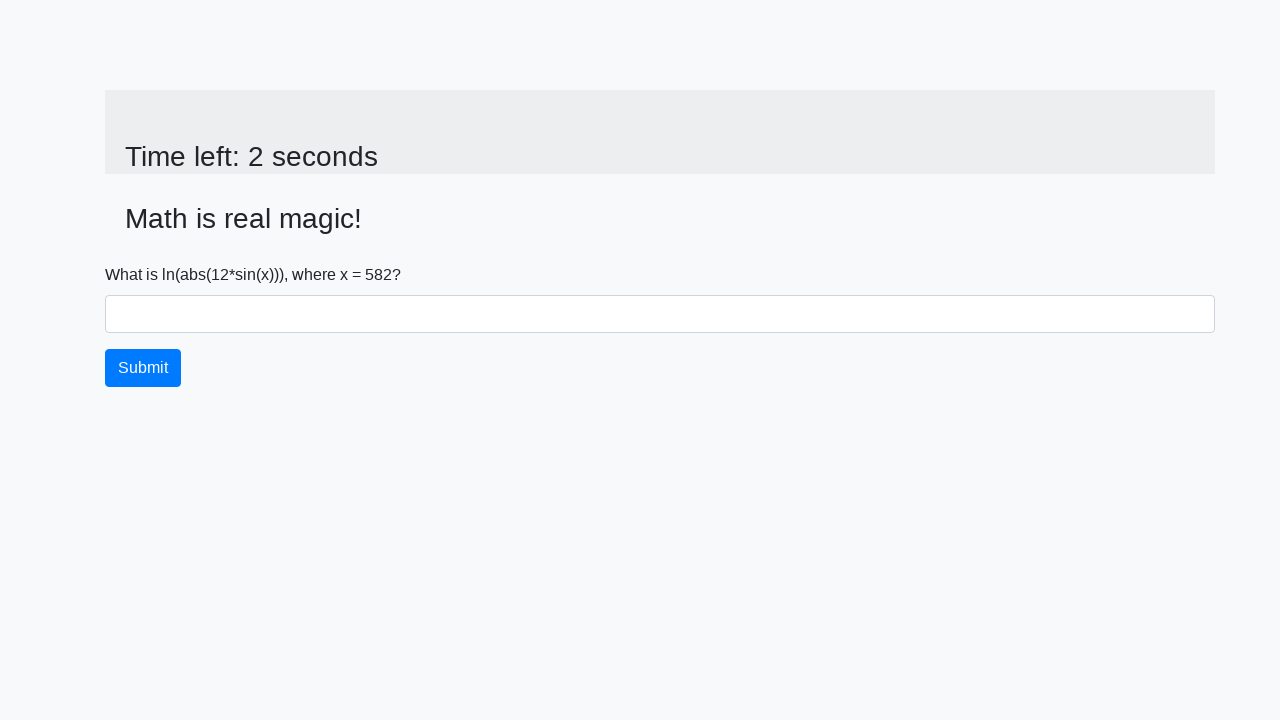

Calculated result using formula log(abs(12 * sin(x))): 2.157900741937611
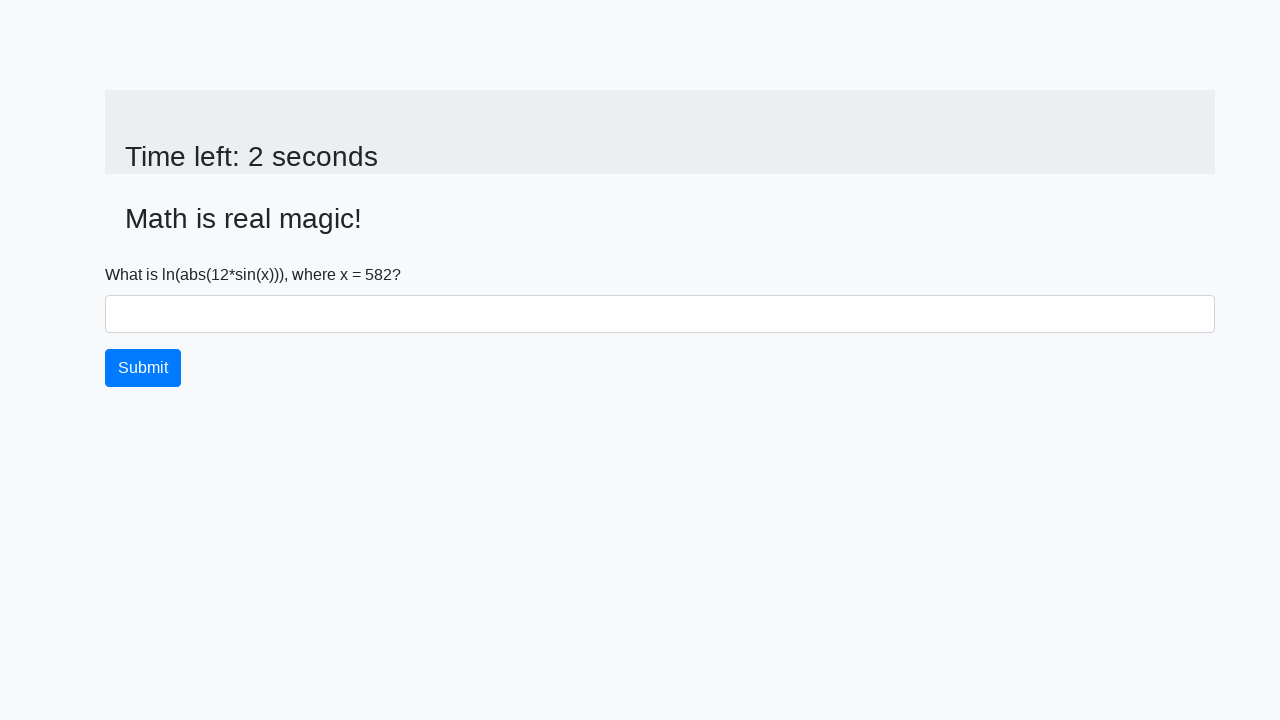

Filled answer field with calculated value: 2.157900741937611 on #answer
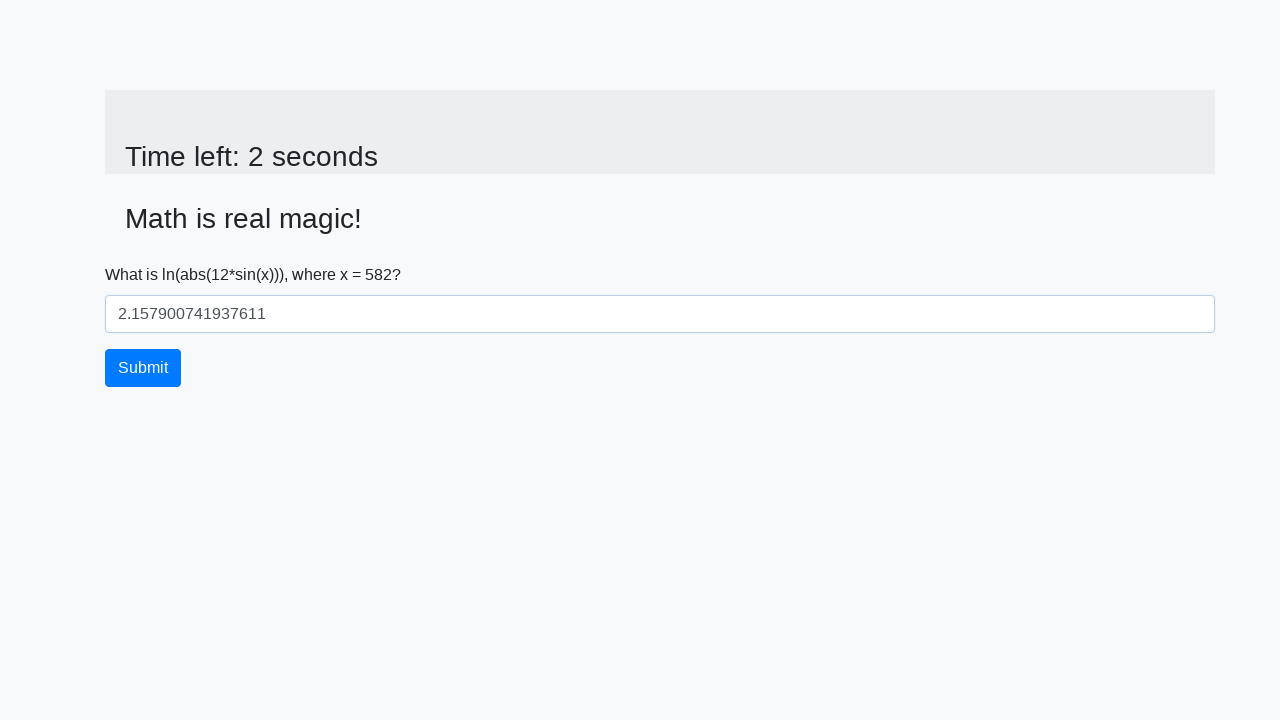

Clicked submit button to submit the form at (143, 368) on button.btn
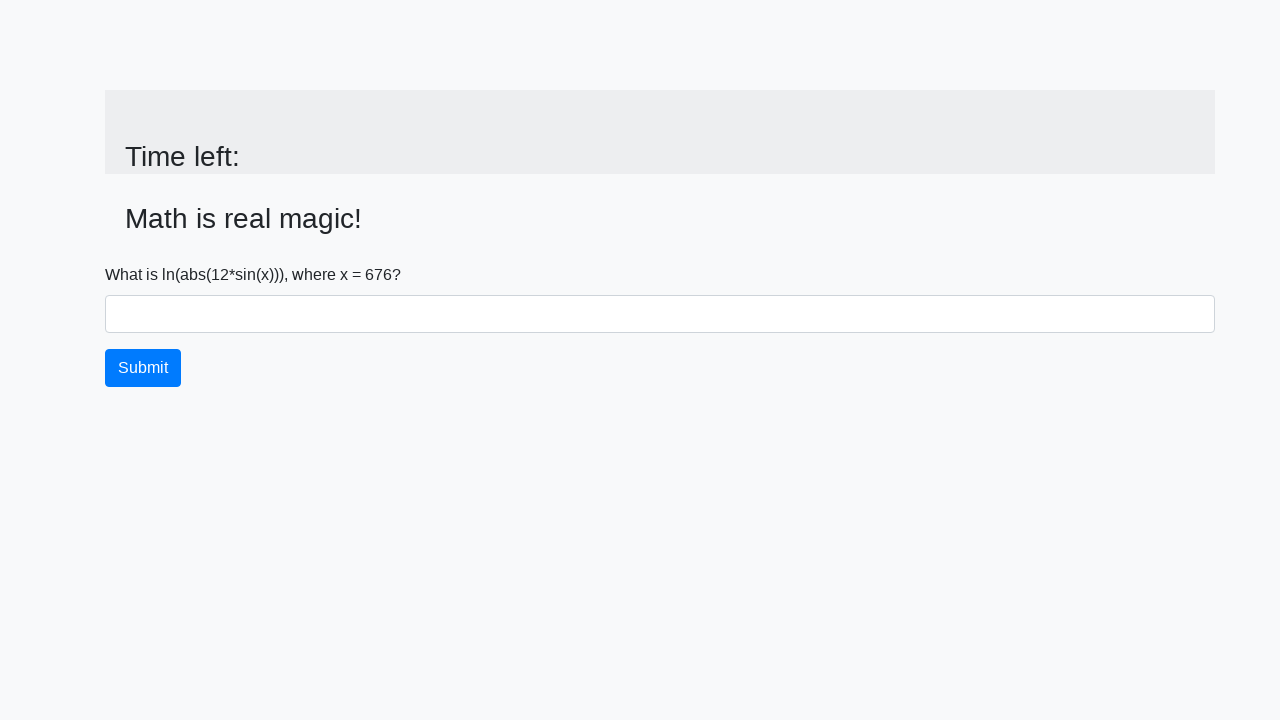

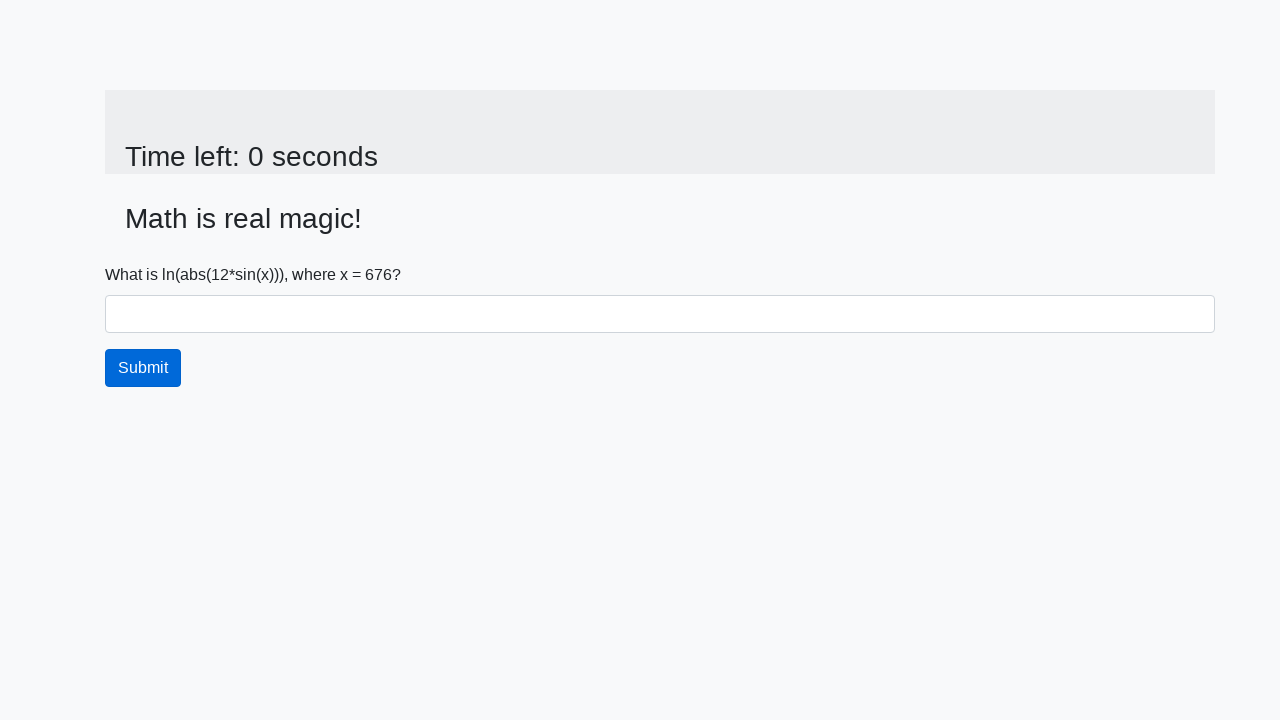